Tests a booking form by waiting for a specific price condition, calculating and entering a mathematical answer, then submitting the form and handling an alert.

Starting URL: http://suninjuly.github.io/explicit_wait2.html

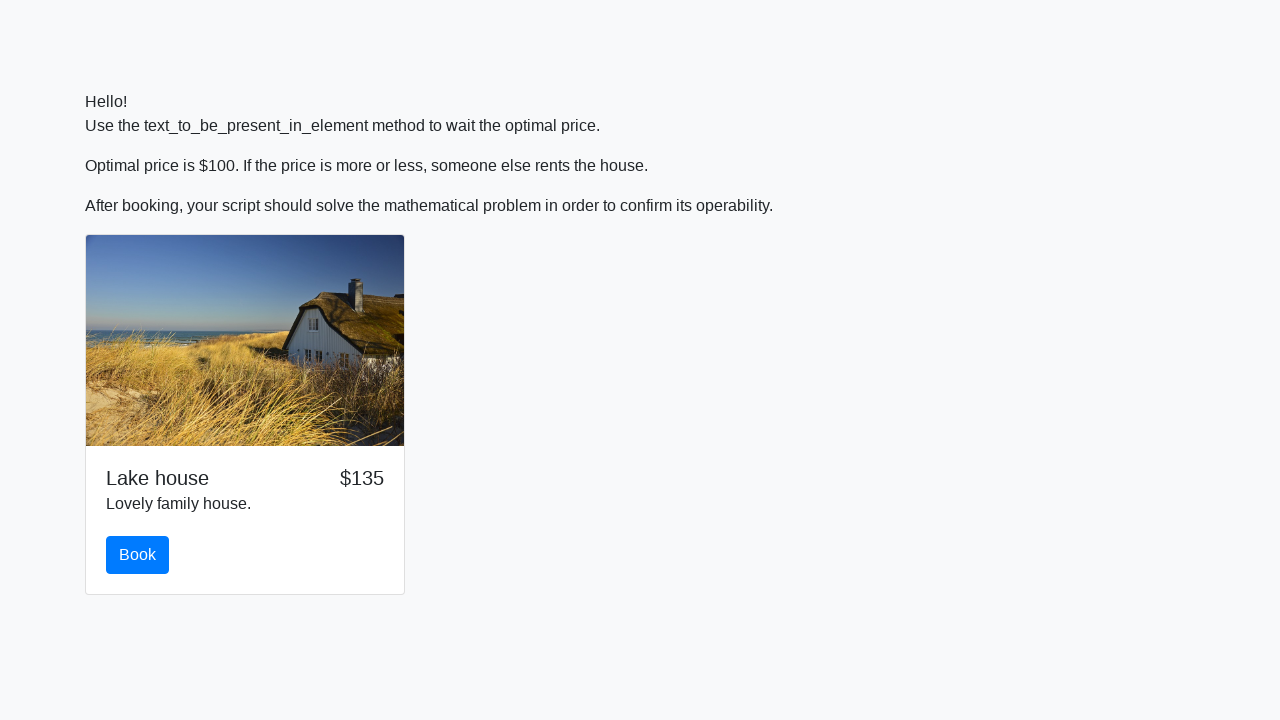

Waited for price to reach $100
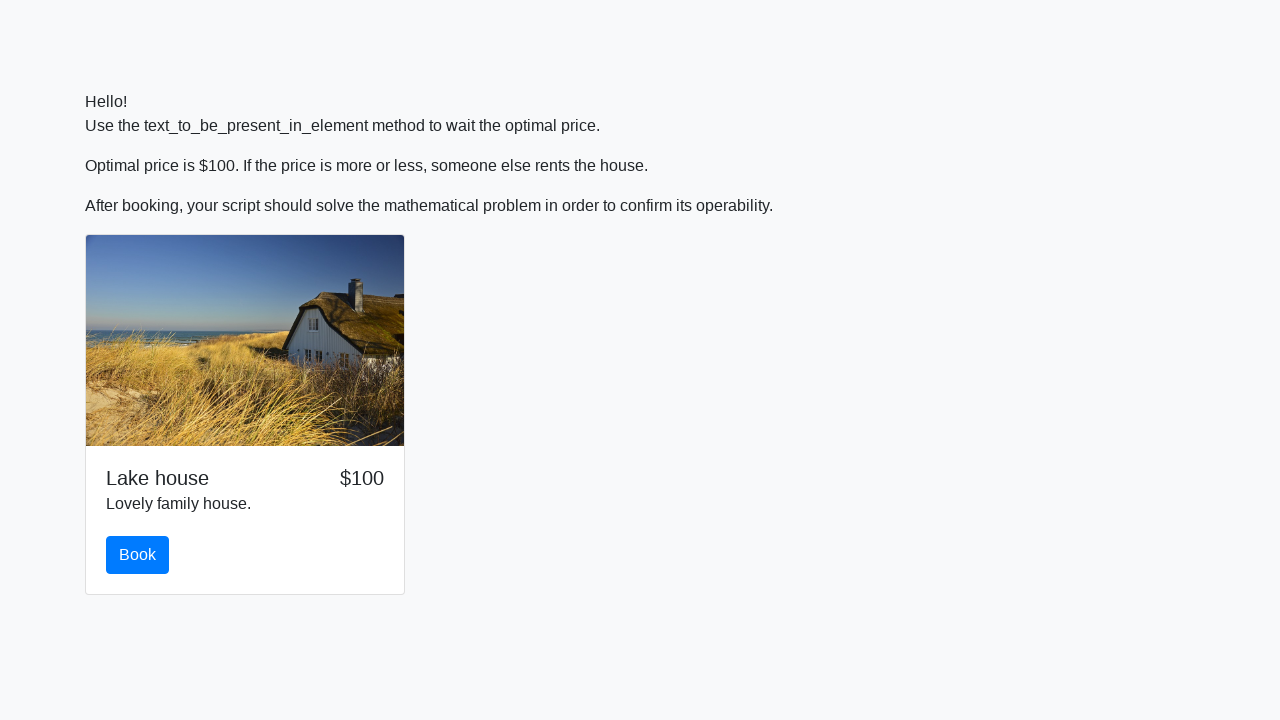

Clicked Book button at (138, 555) on #book
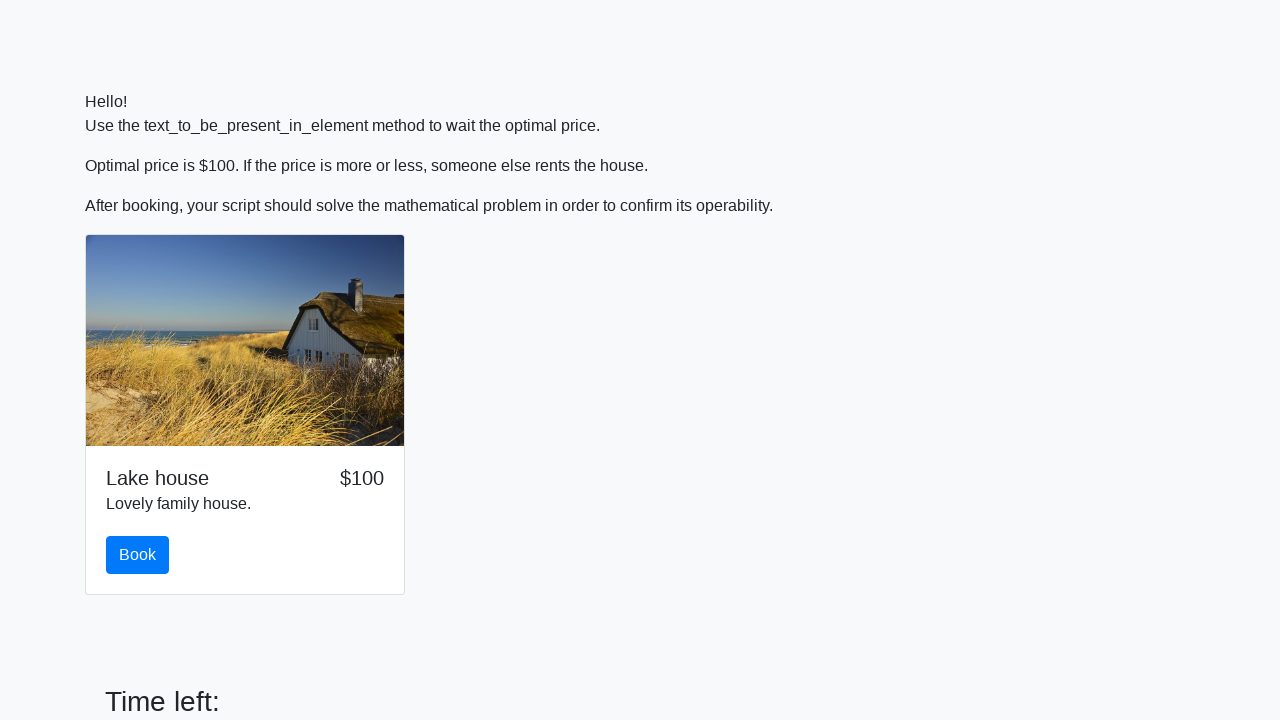

Retrieved input value for calculation: 133
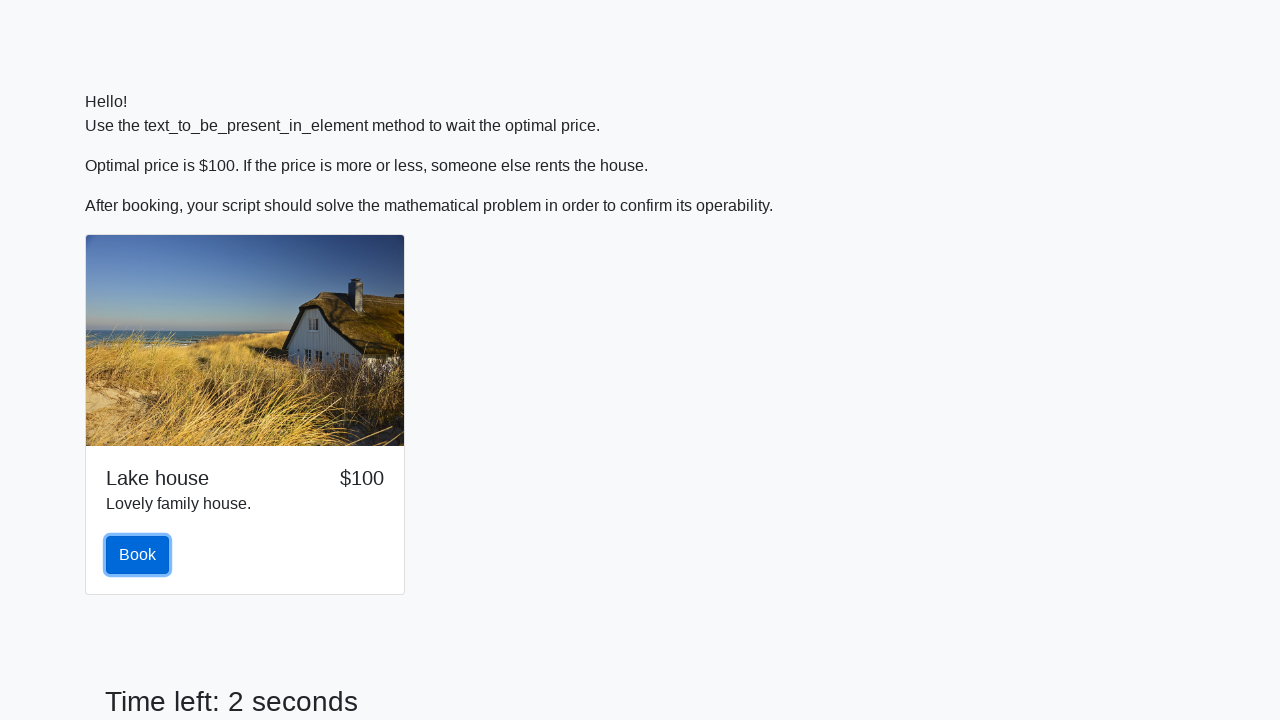

Calculated and entered answer: 2.344455089327312 on #answer
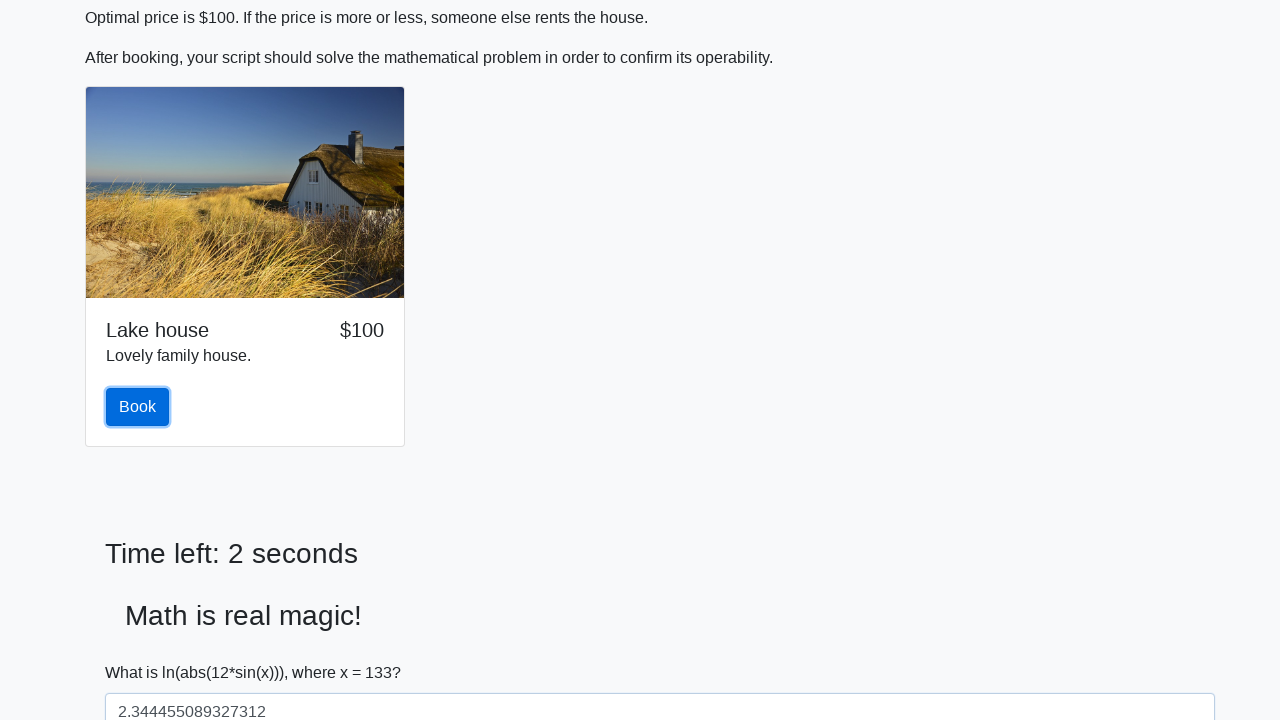

Clicked submit button to submit the form at (143, 651) on [type="submit"]
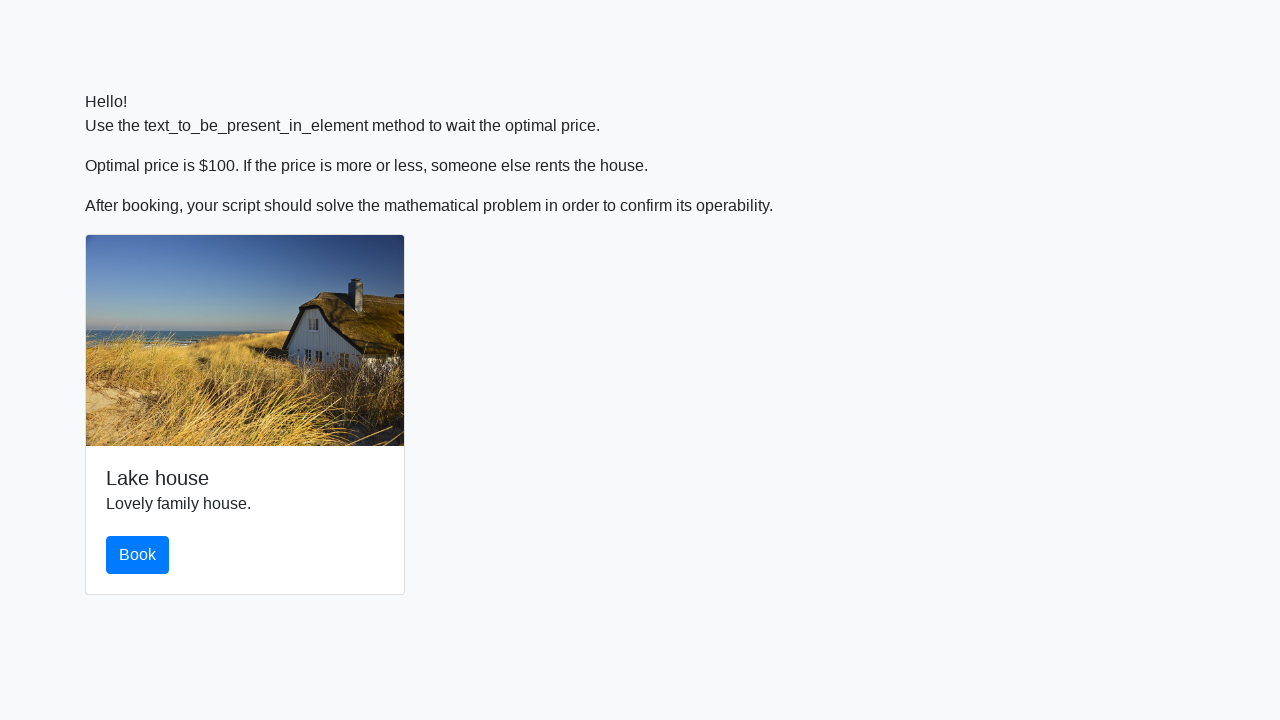

Set up alert dialog handler to accept alerts
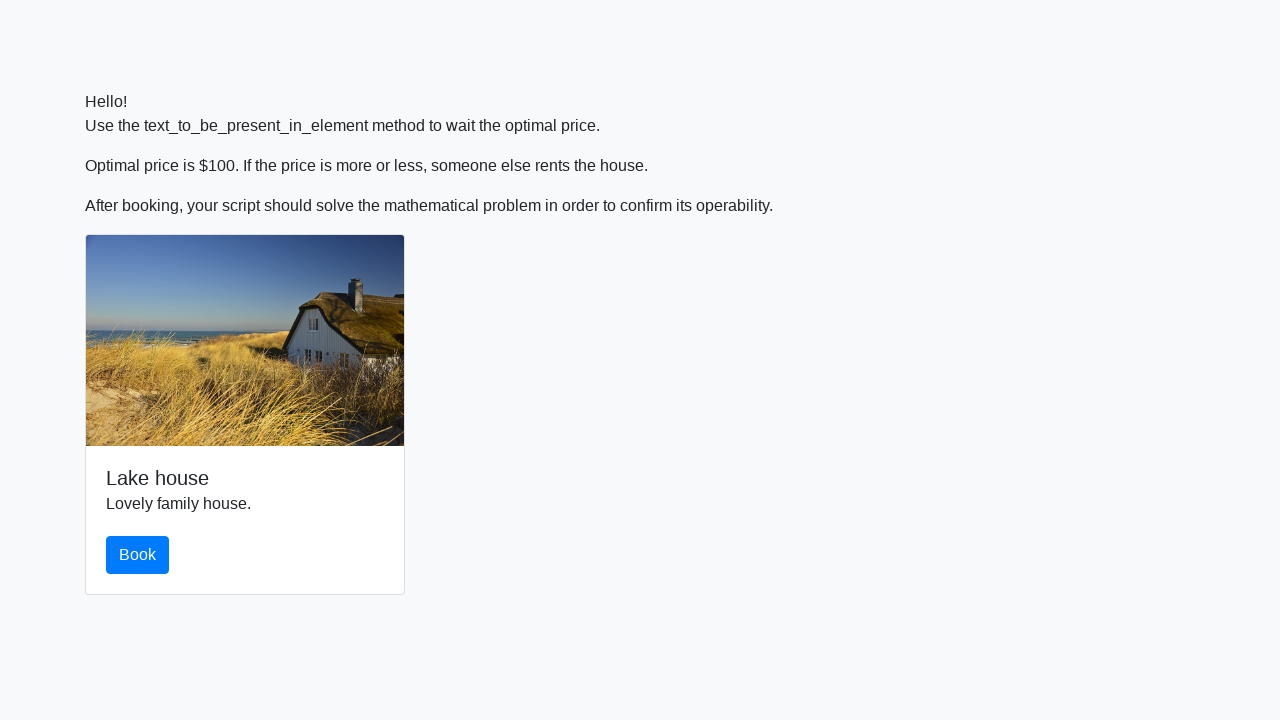

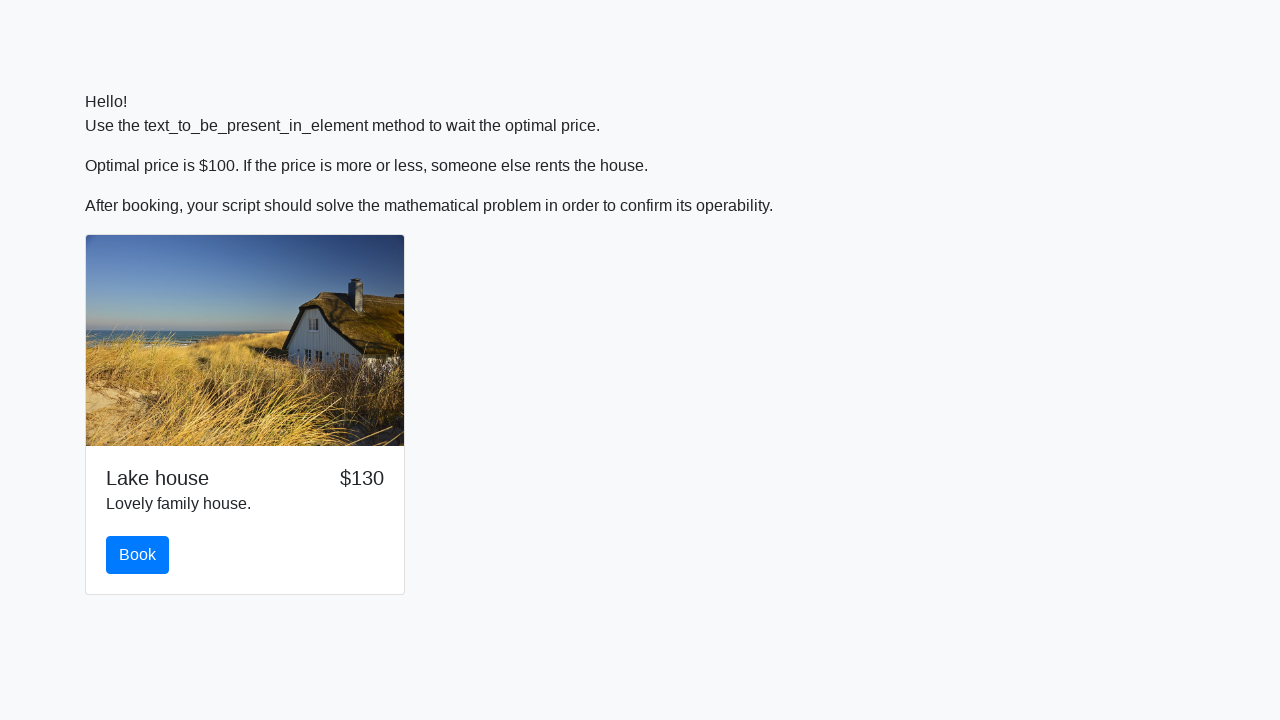